Tests the Bootstrap checkout form example by filling in all billing and payment fields (first name, last name, username, address, email, country, state, zip, credit card details) and submitting the form.

Starting URL: https://getbootstrap.com/docs/4.0/examples/checkout/

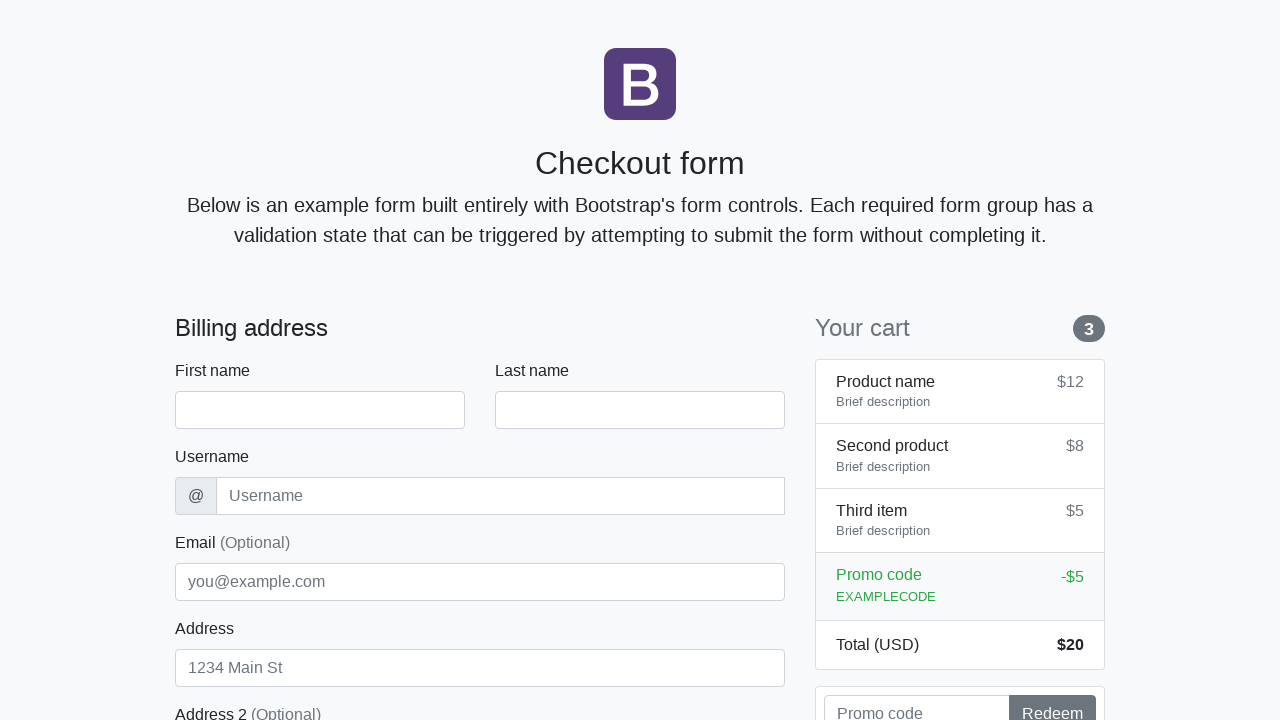

Waited for checkout form to load
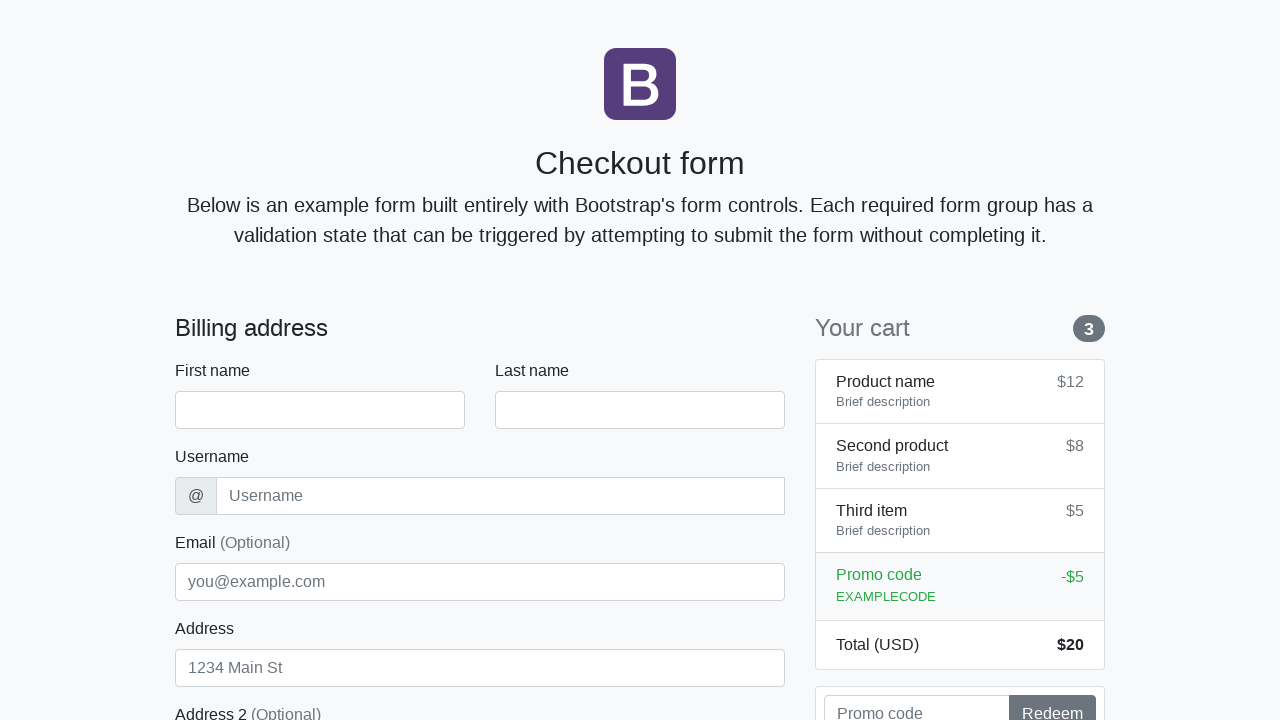

Filled first name field with 'Marcus' on #firstName
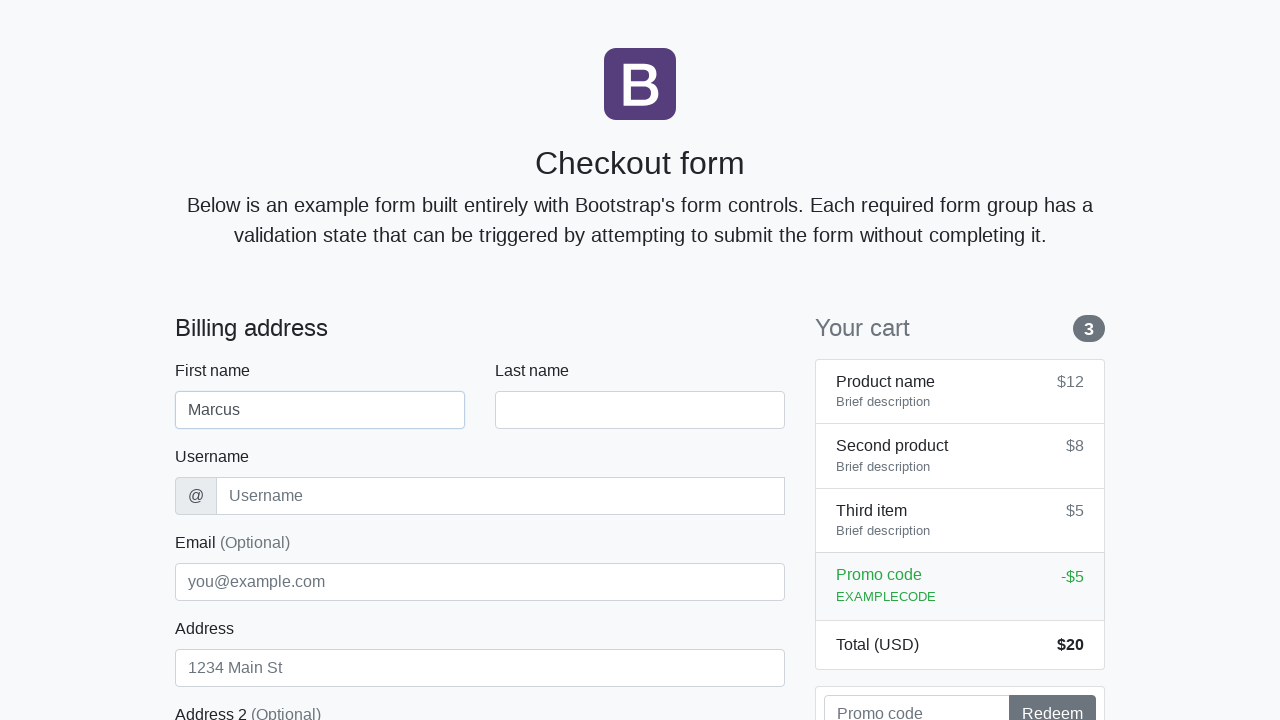

Filled last name field with 'Johnson' on #lastName
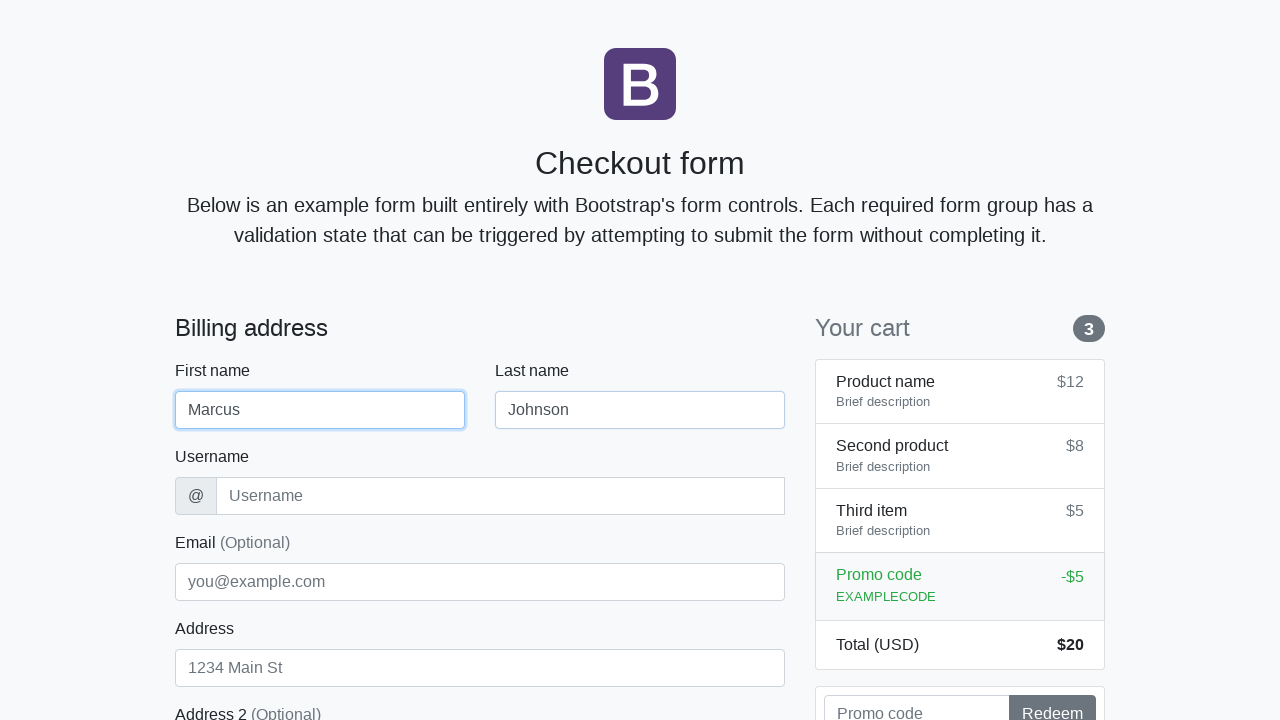

Filled username field with 'mjohnson2024' on #username
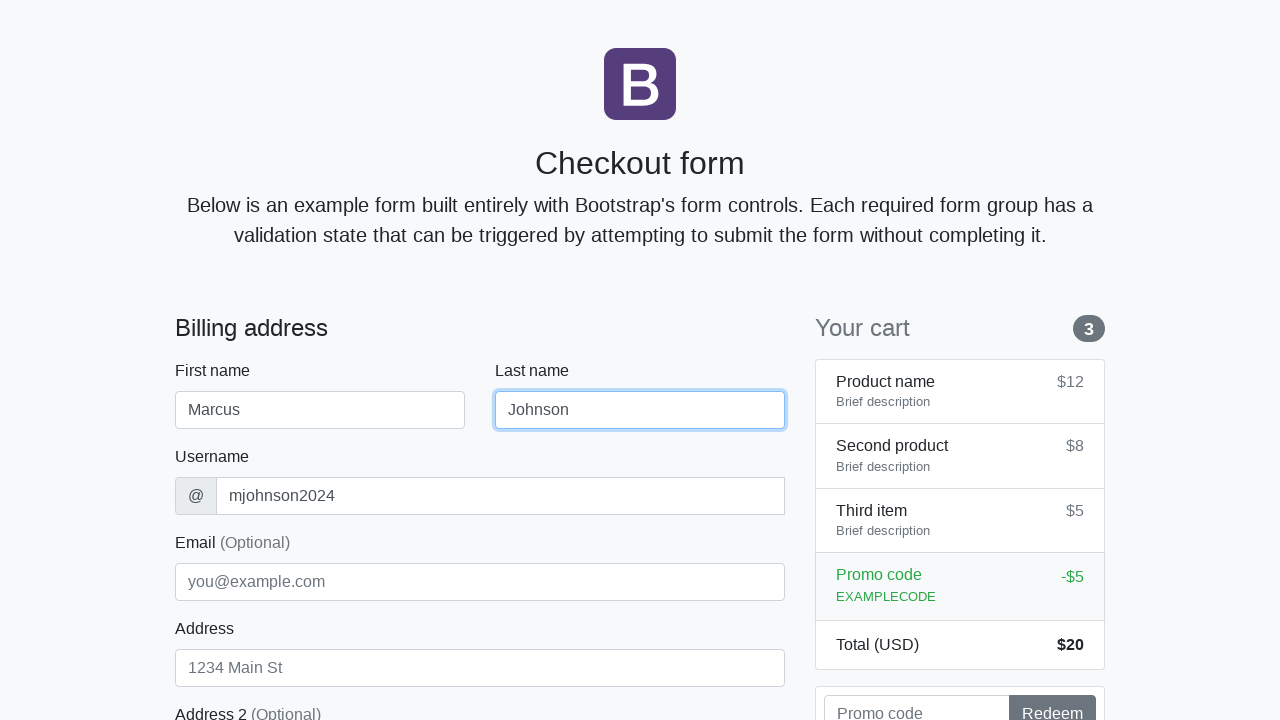

Filled address field with '742 Maple Avenue' on #address
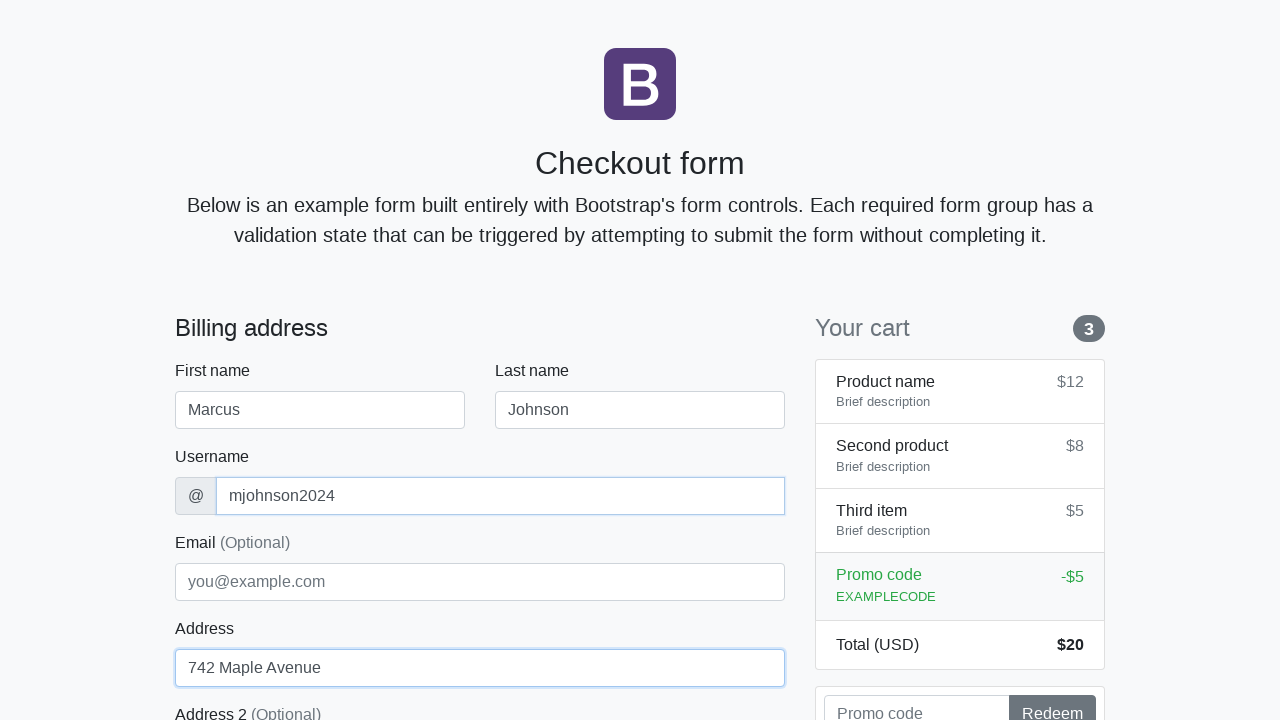

Filled email field with 'marcus.johnson@example.com' on #email
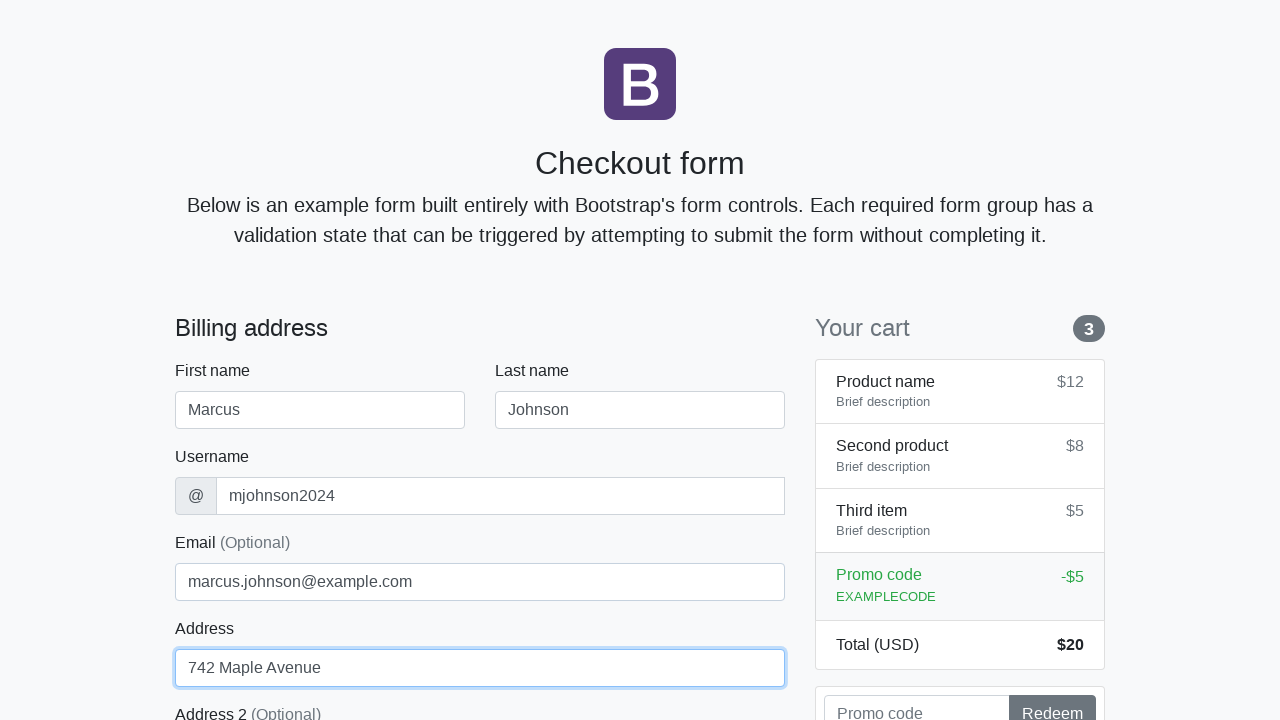

Selected 'United States' from country dropdown on #country
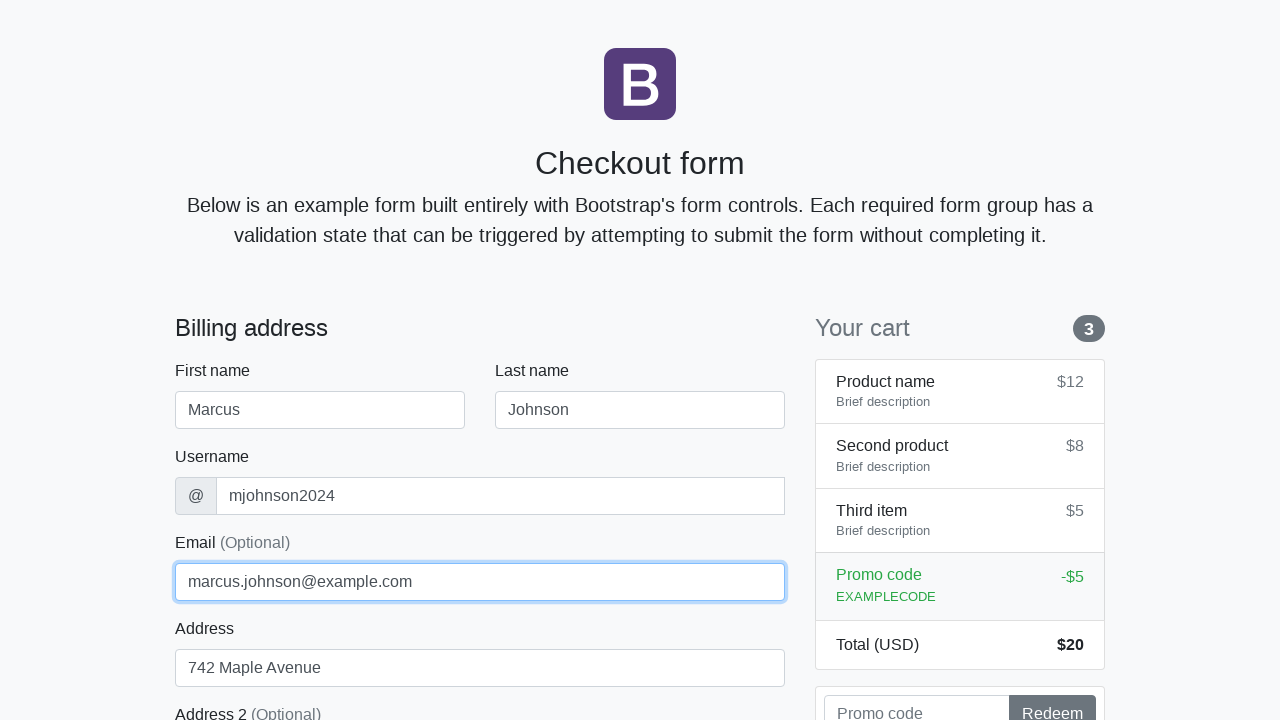

Selected 'California' from state dropdown on #state
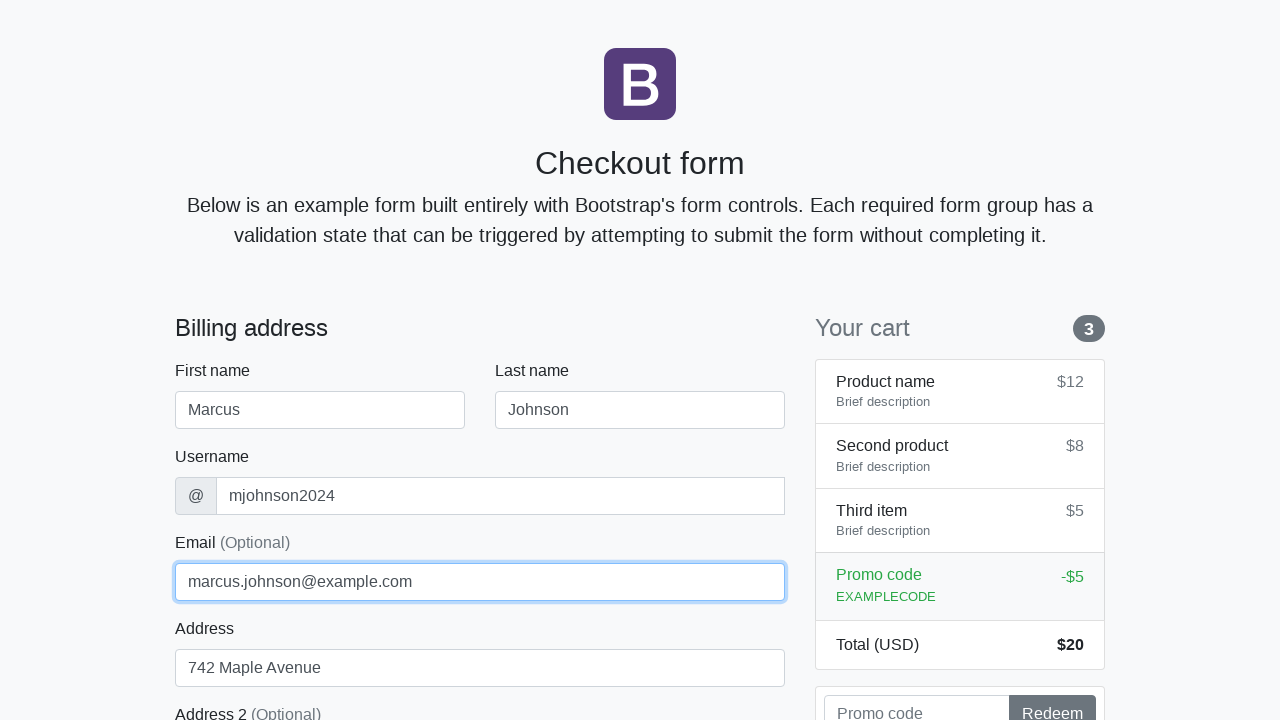

Filled zip code field with '94102' on #zip
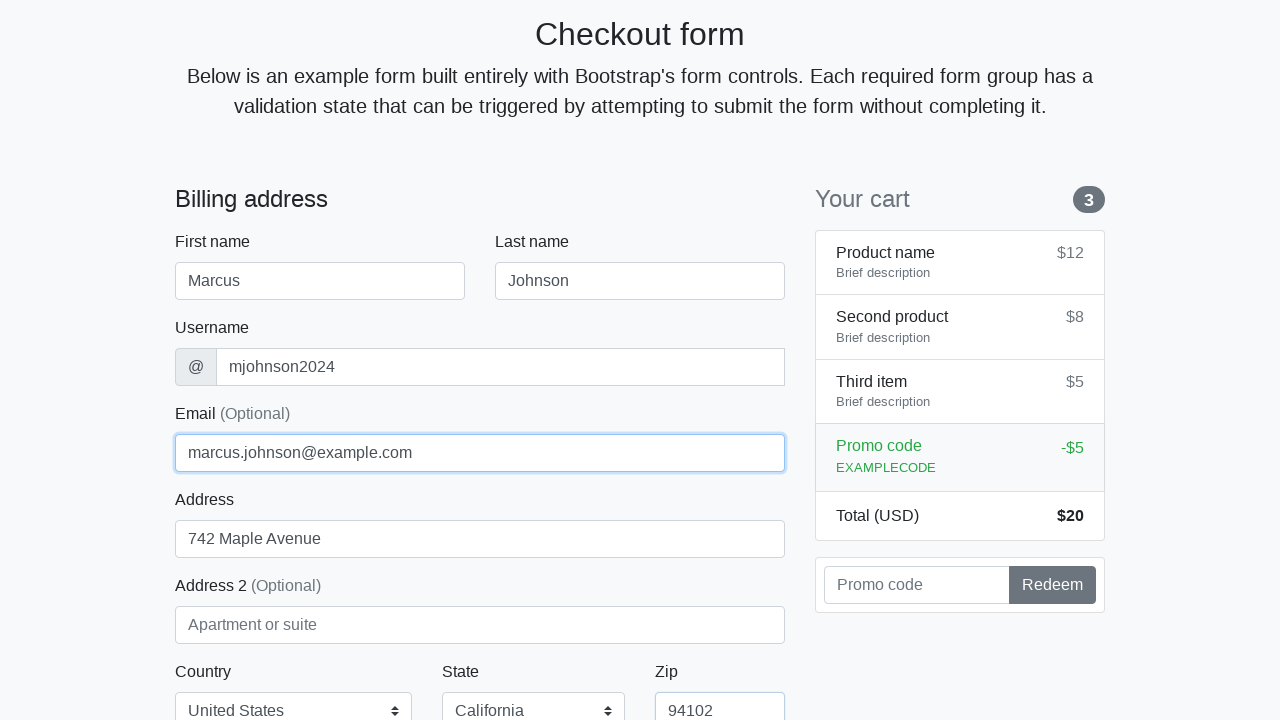

Filled credit card name field with 'Marcus Johnson' on #cc-name
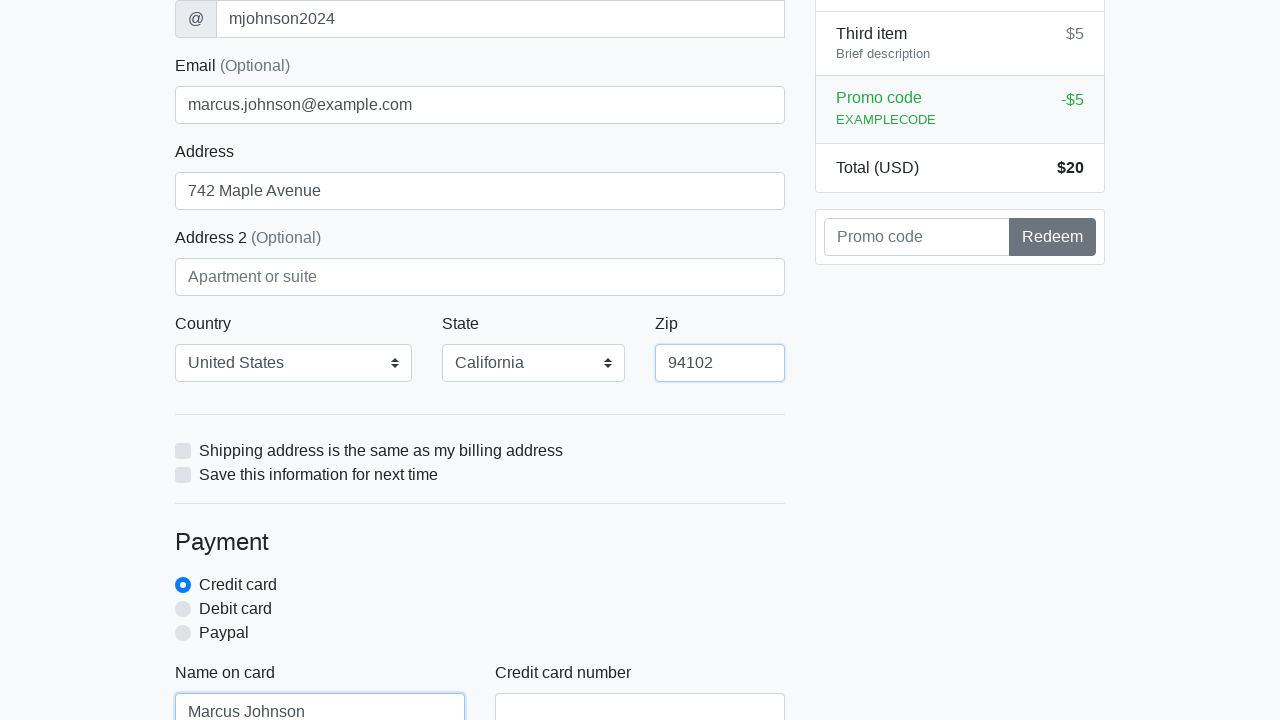

Filled credit card number field with '4532015112830366' on #cc-number
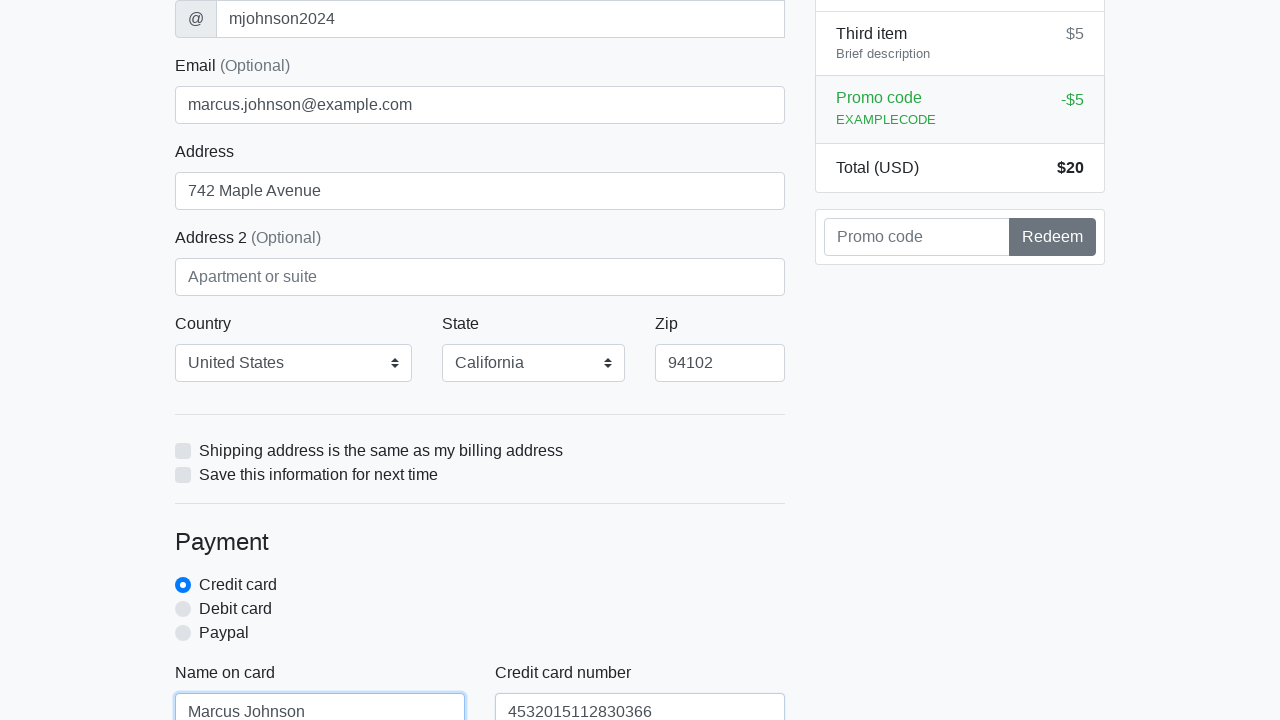

Filled credit card expiration field with '12/2025' on #cc-expiration
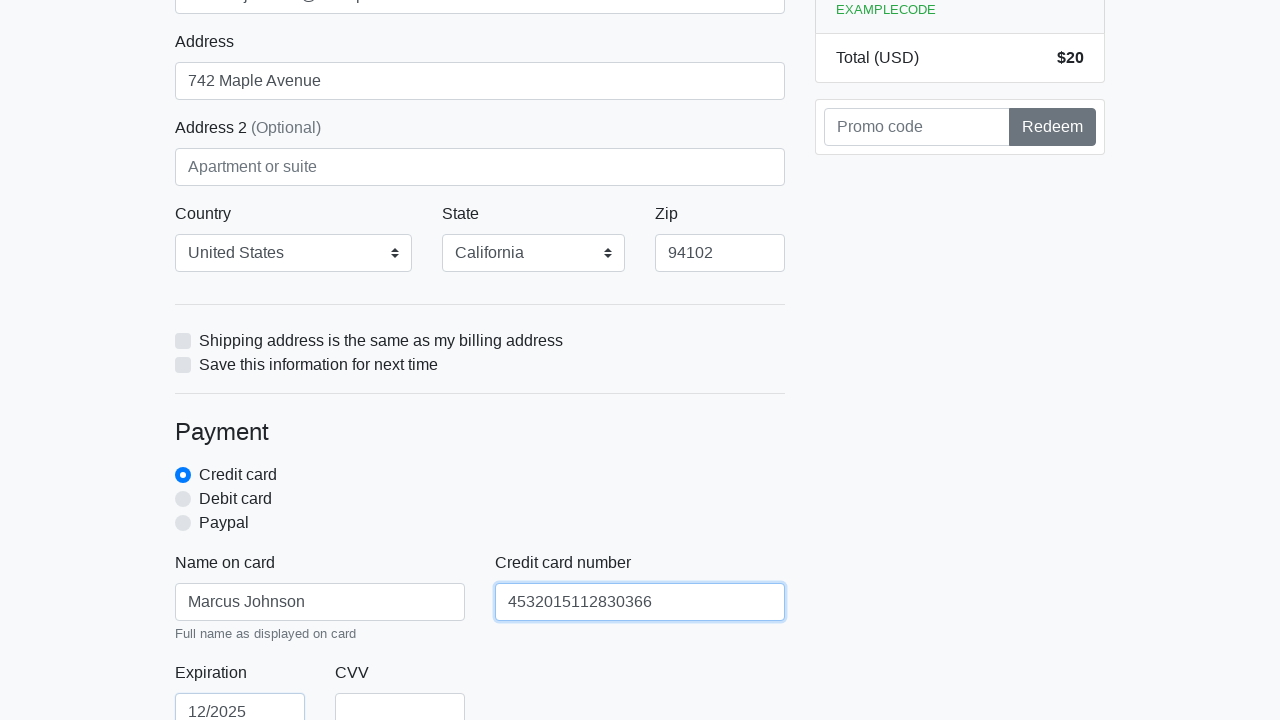

Filled credit card CVV field with '456' on #cc-cvv
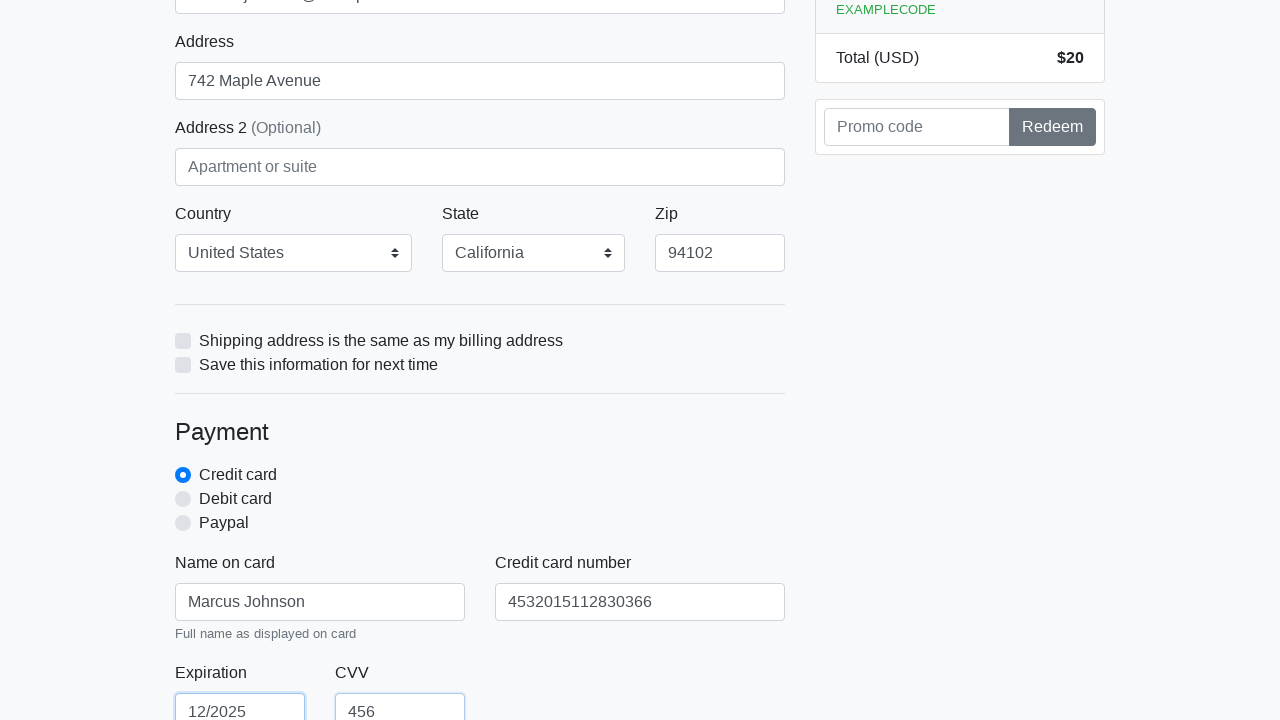

Clicked submit button to complete checkout at (480, 500) on xpath=/html/body/div/div[2]/div[2]/form/button
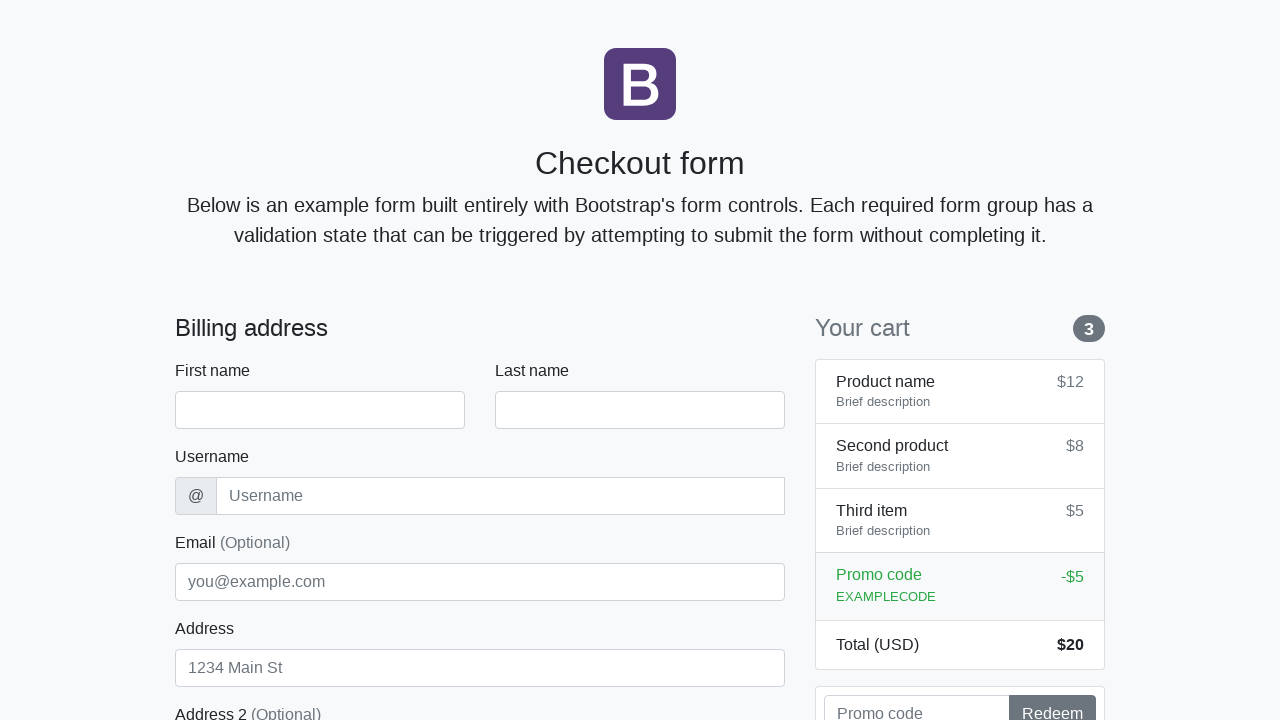

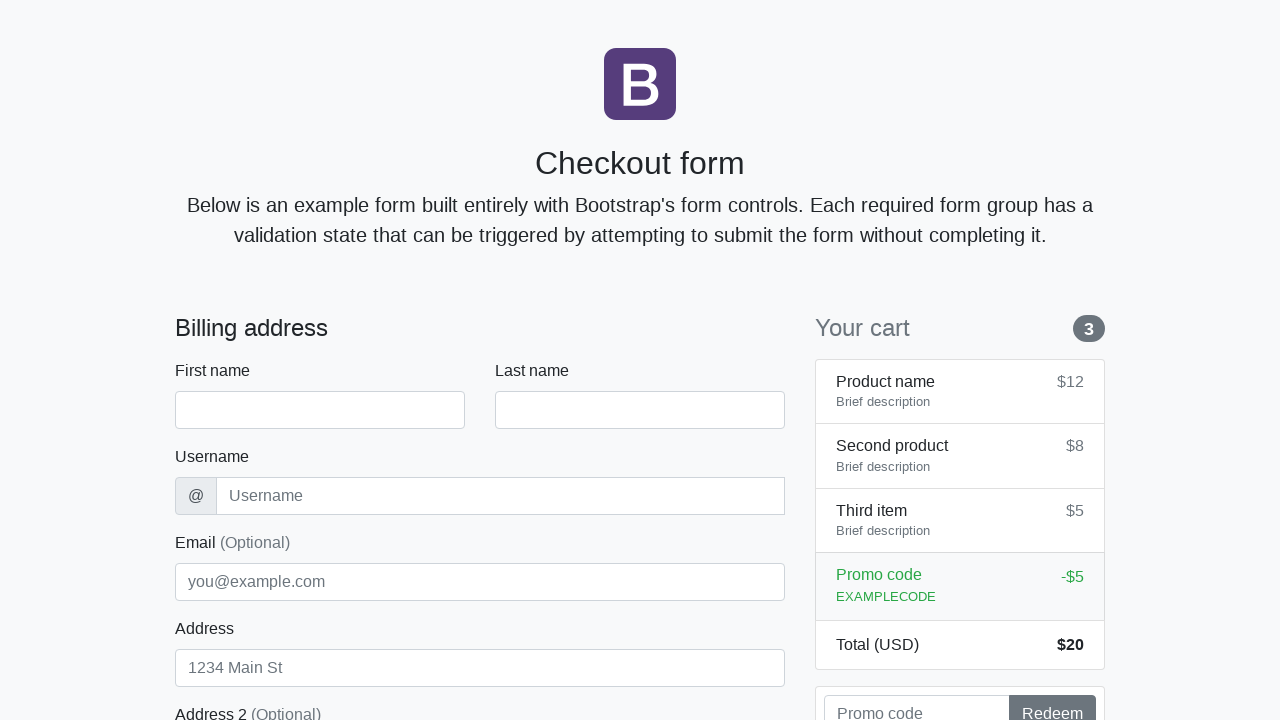